Tests clicking the submit button on an Angular practice form page without filling any fields

Starting URL: https://rahulshettyacademy.com/angularpractice/

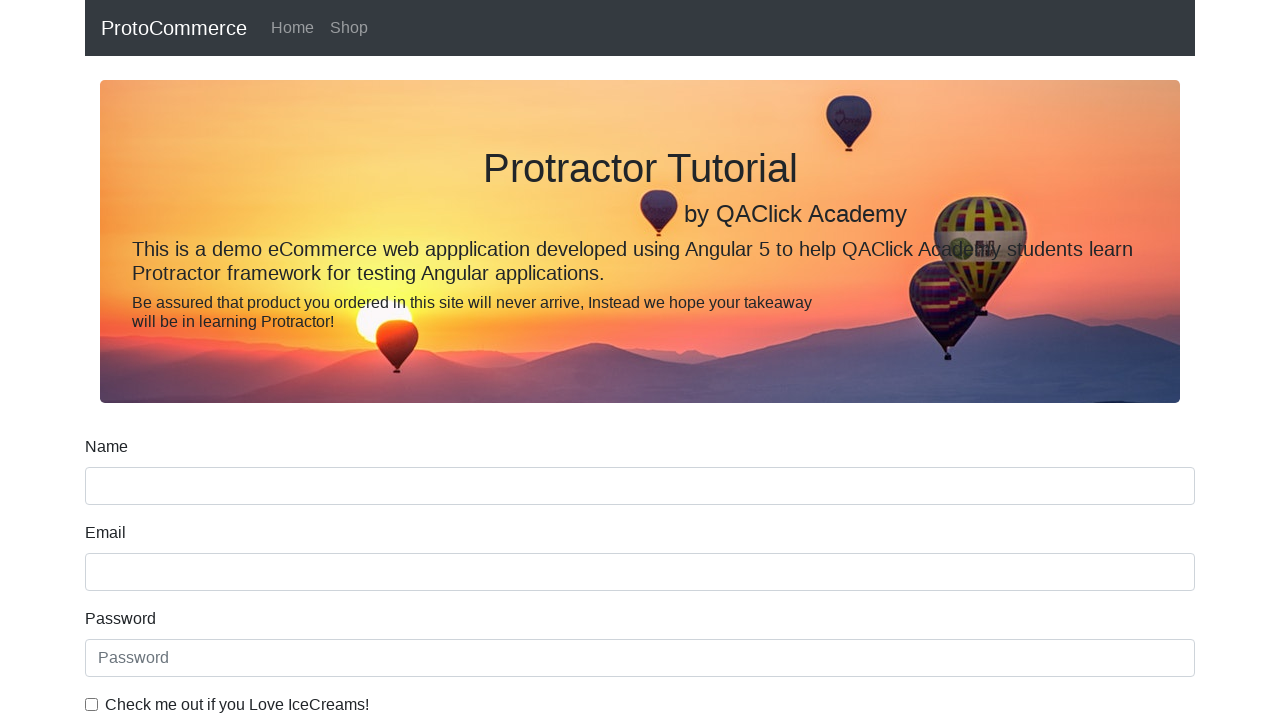

Clicked submit button on Angular practice form without filling any fields at (123, 491) on input[type='submit']
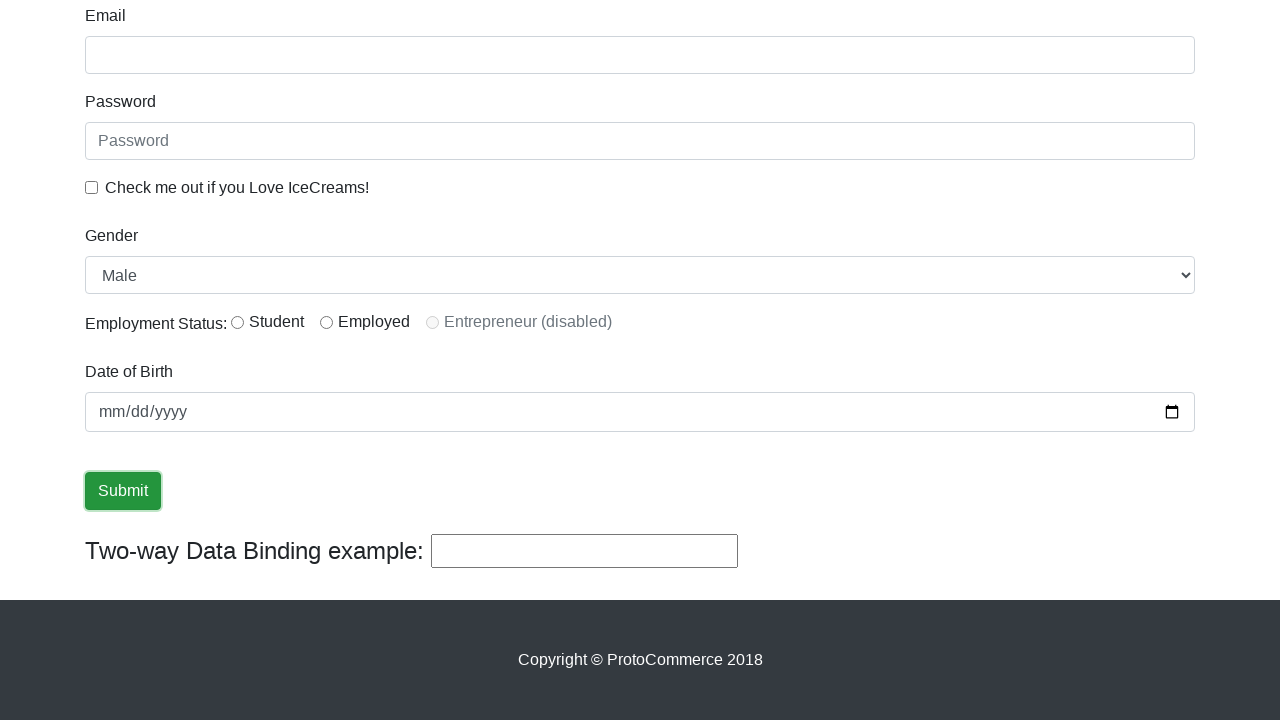

Waited 2 seconds for page to process the submission
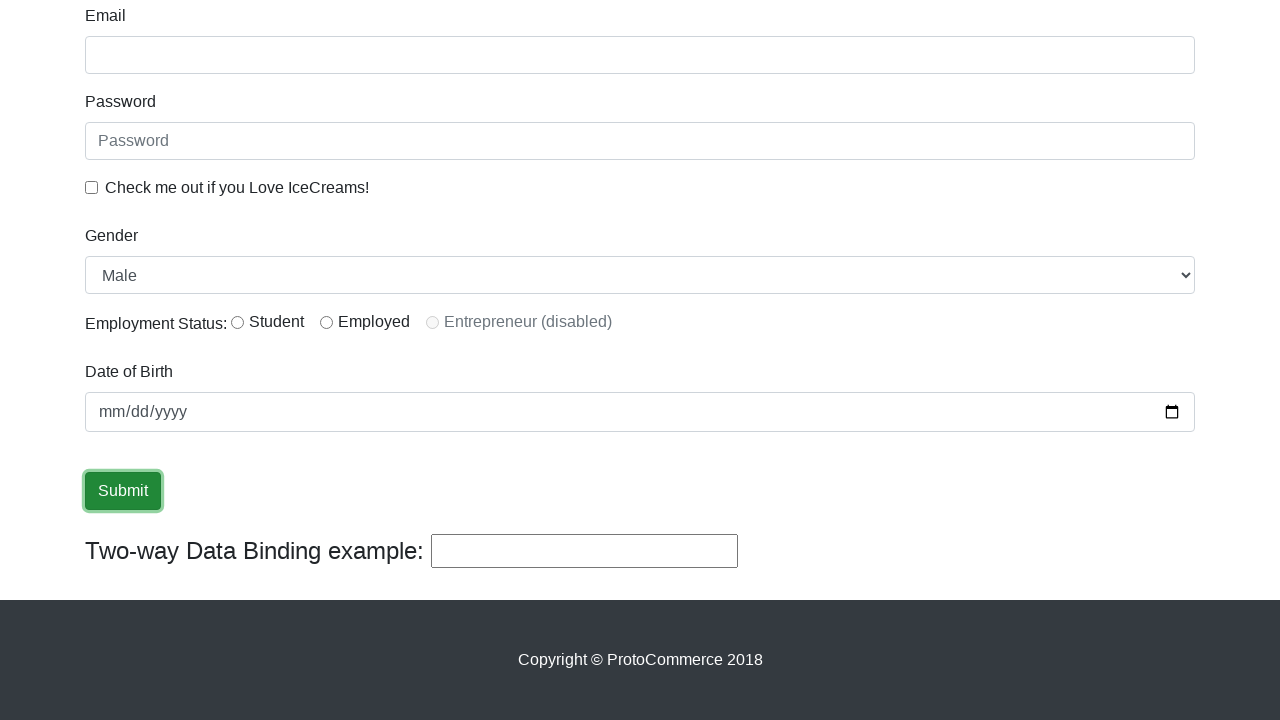

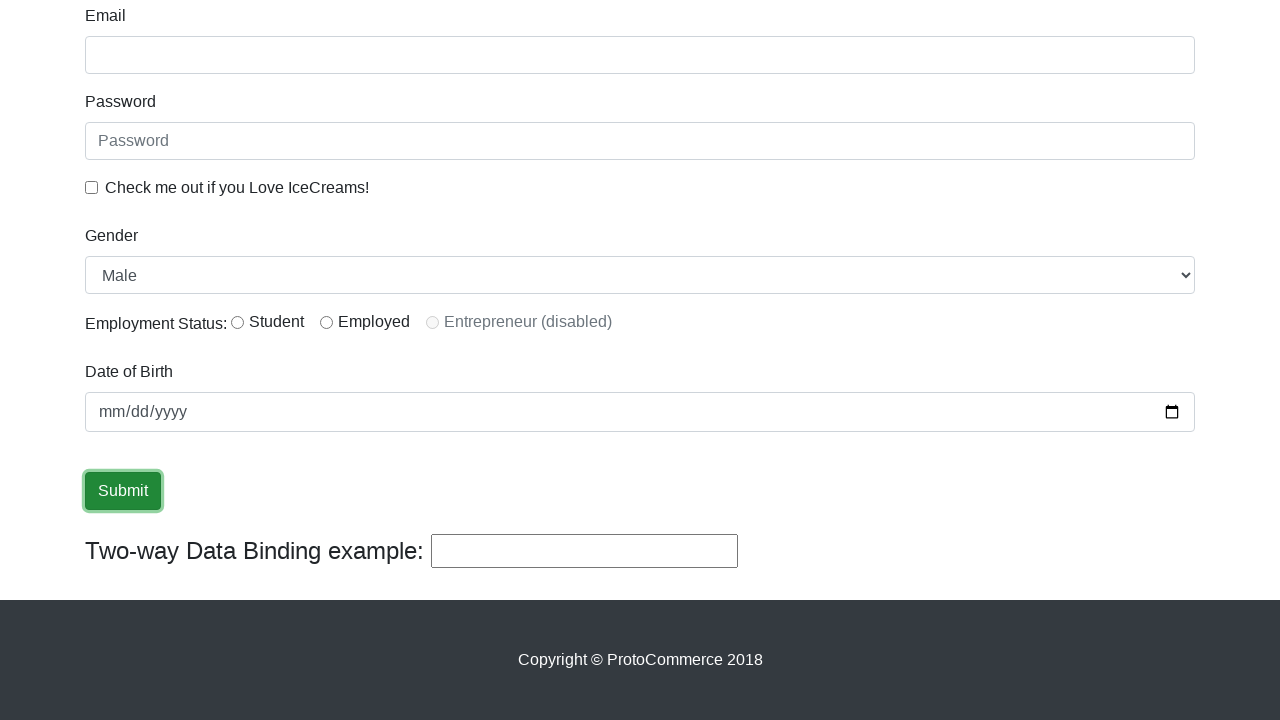